Tests clearing the text content from an input field

Starting URL: https://letcode.in/edit

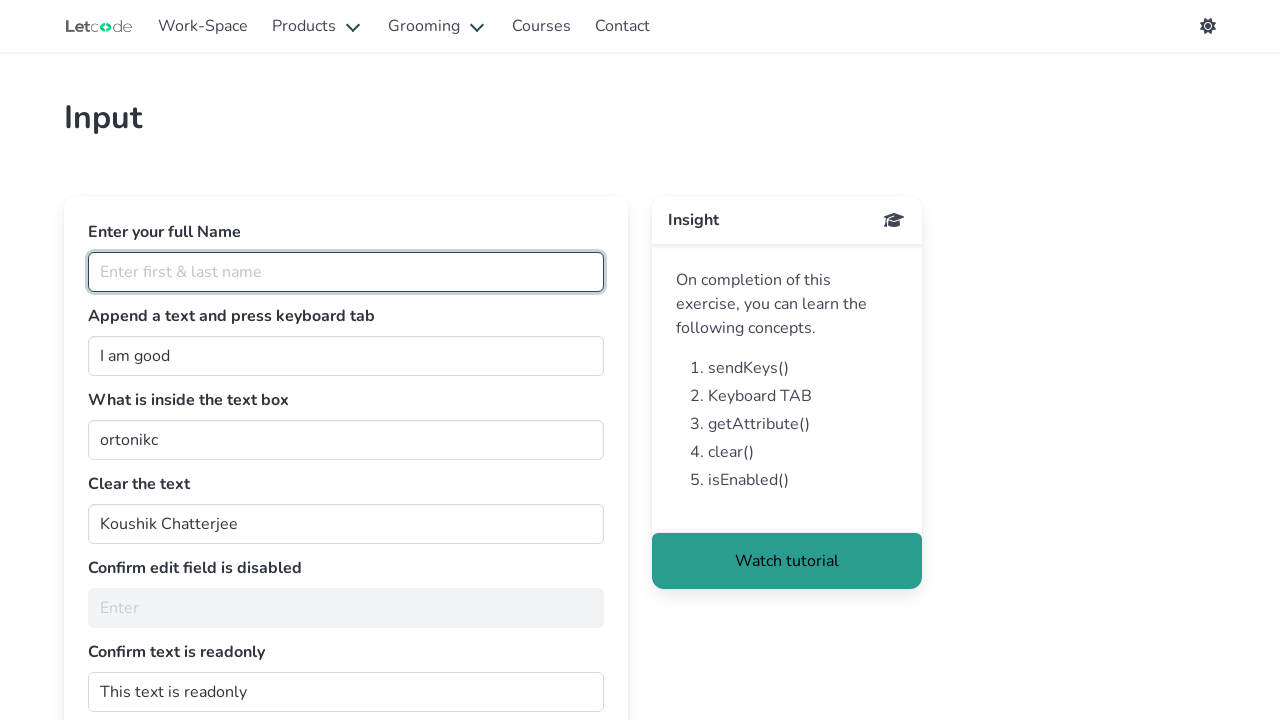

Cleared the text content from the input field on #clearMe
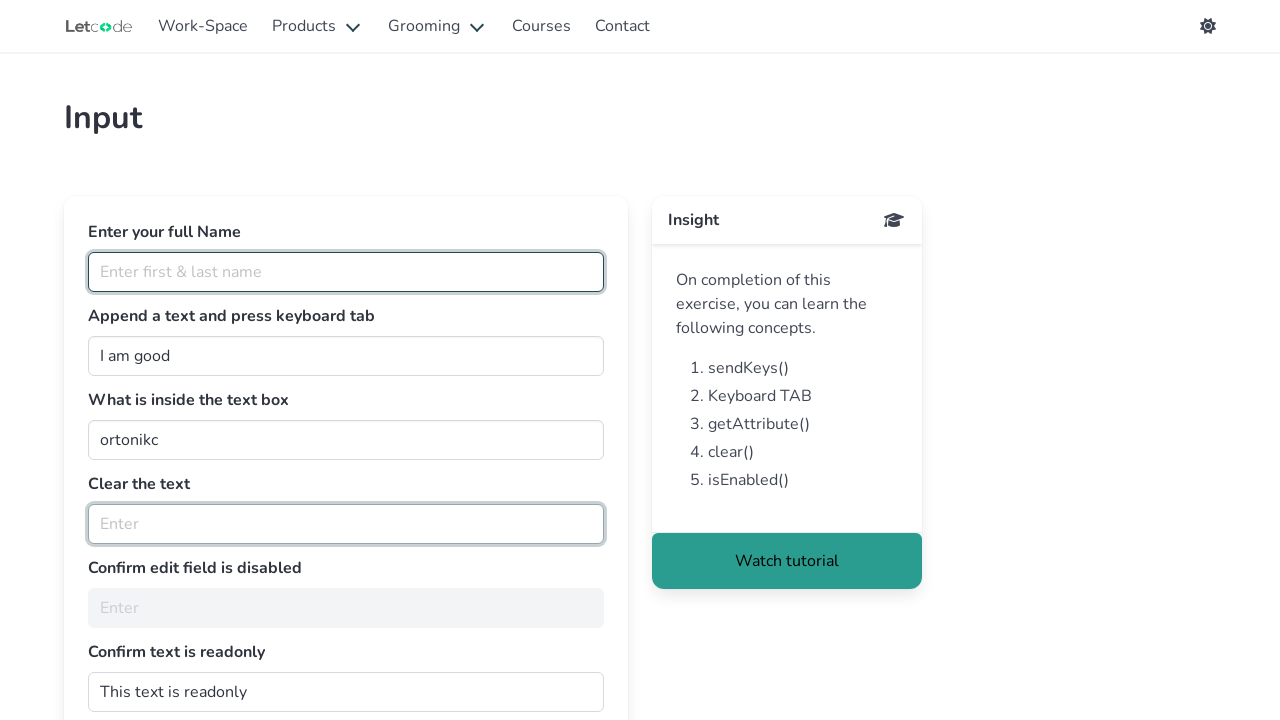

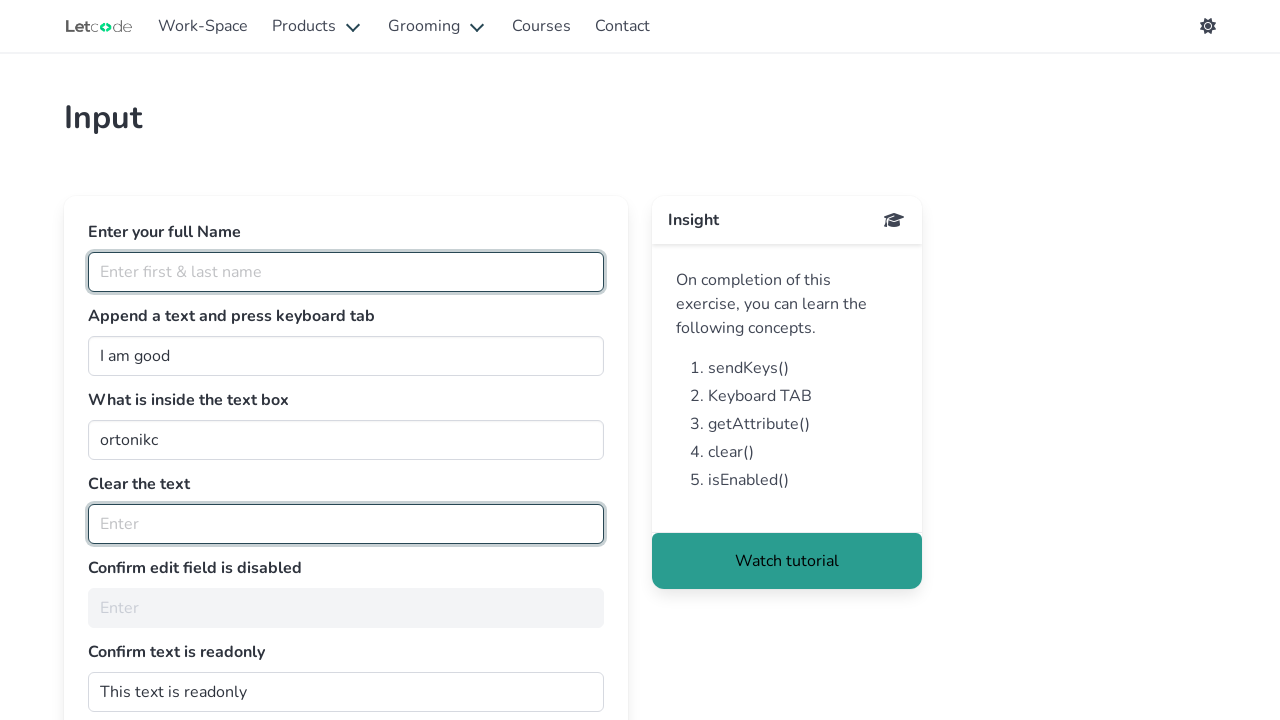